Tests various hyperlink functionalities including clicking links, navigating back, finding URLs without clicking, checking for broken links, and counting links on a page

Starting URL: https://leafground.com/link.xhtml

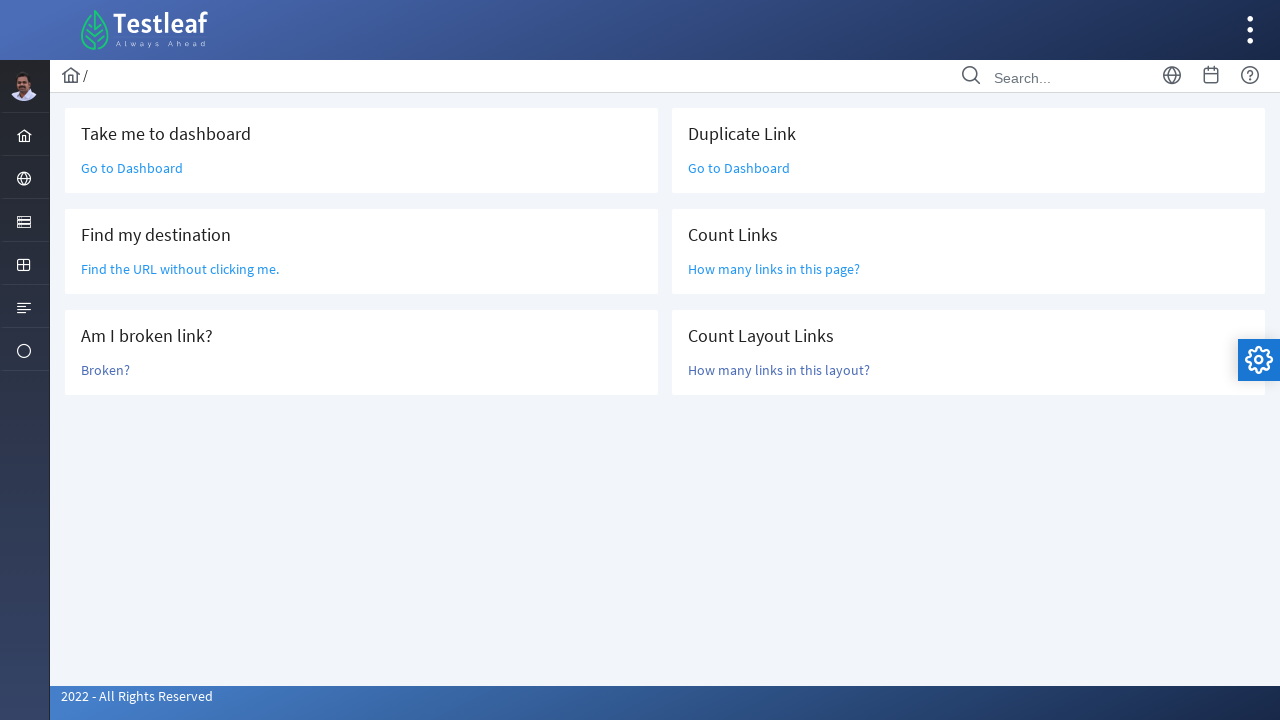

Clicked the first link in the grid at (132, 168) on xpath=//div[@class='grid formgrid']//a[1]
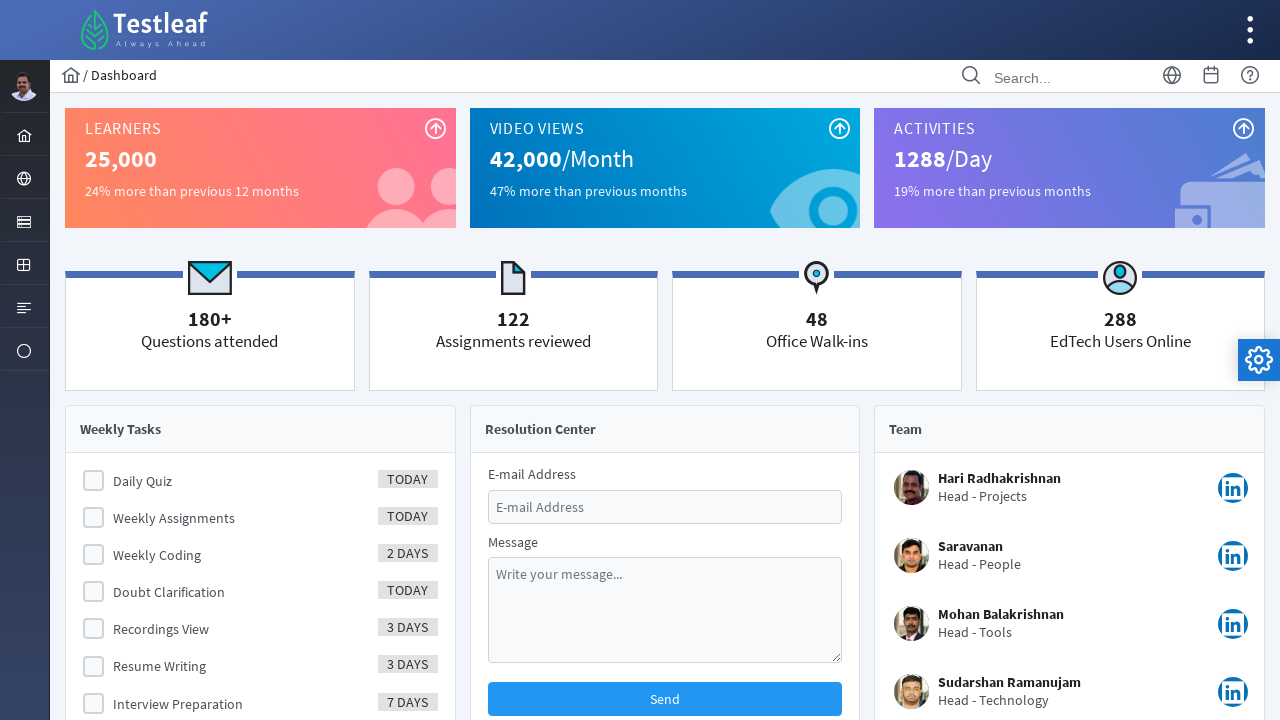

Navigated back to the links page
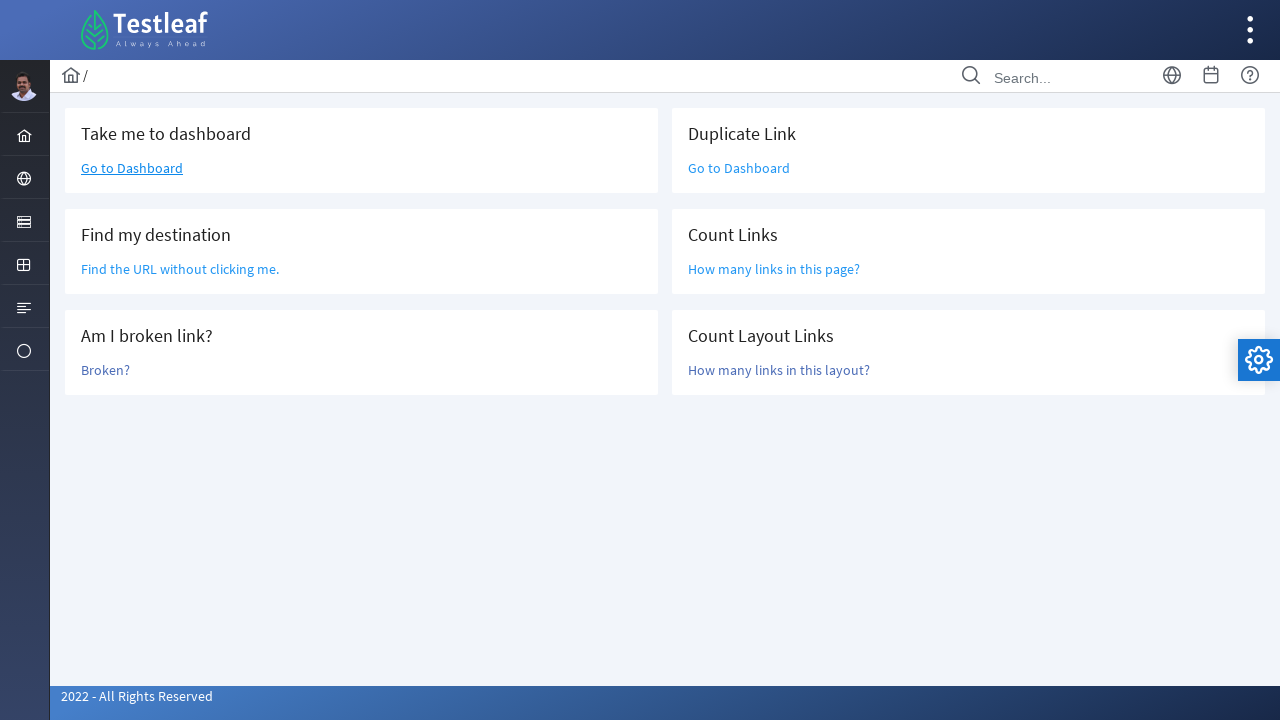

Retrieved URL without clicking: /grid.xhtml
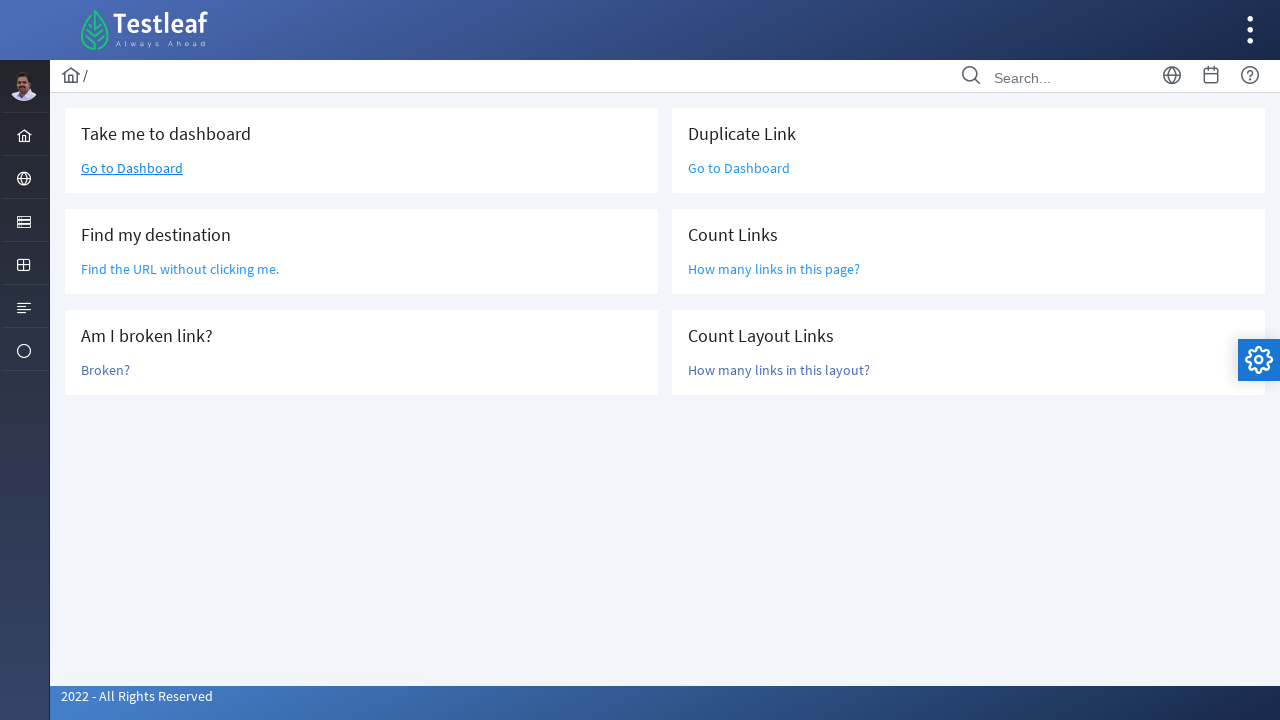

Clicked the broken link to verify at (106, 370) on xpath=//a[text()='Broken?']
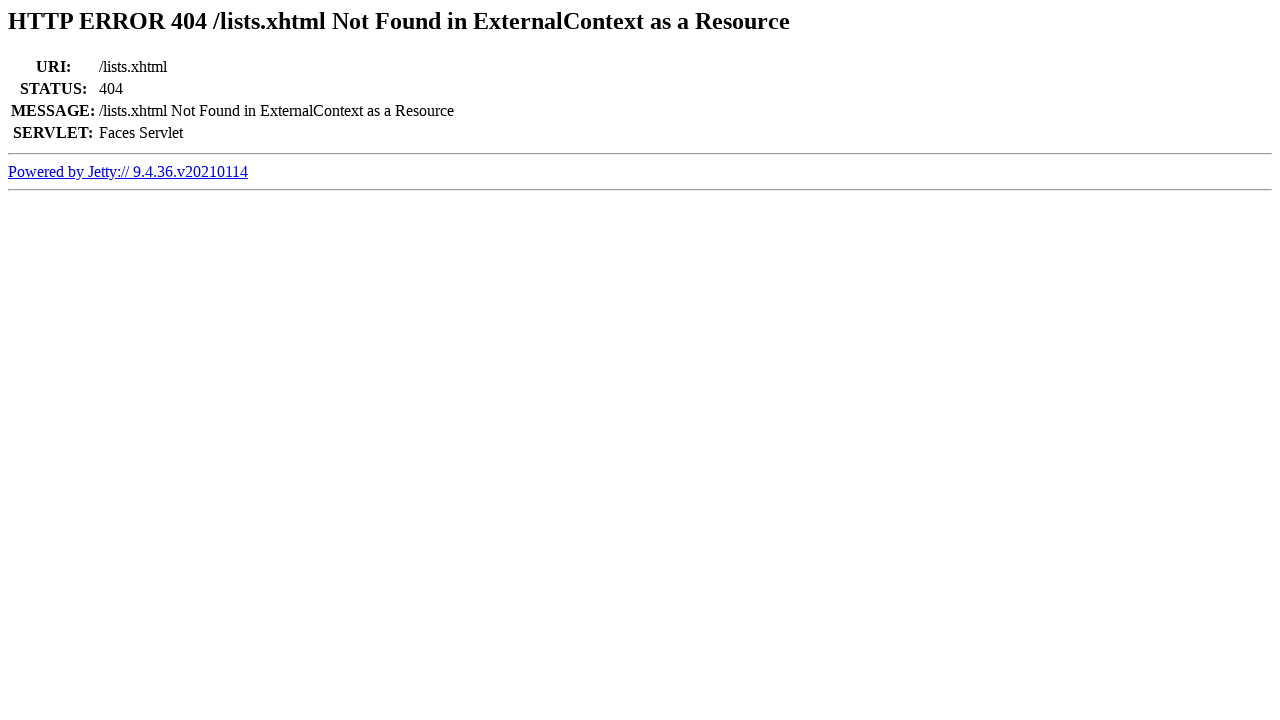

Retrieved page title: Error 404 /lists.xhtml Not Found in ExternalContext as a Resource
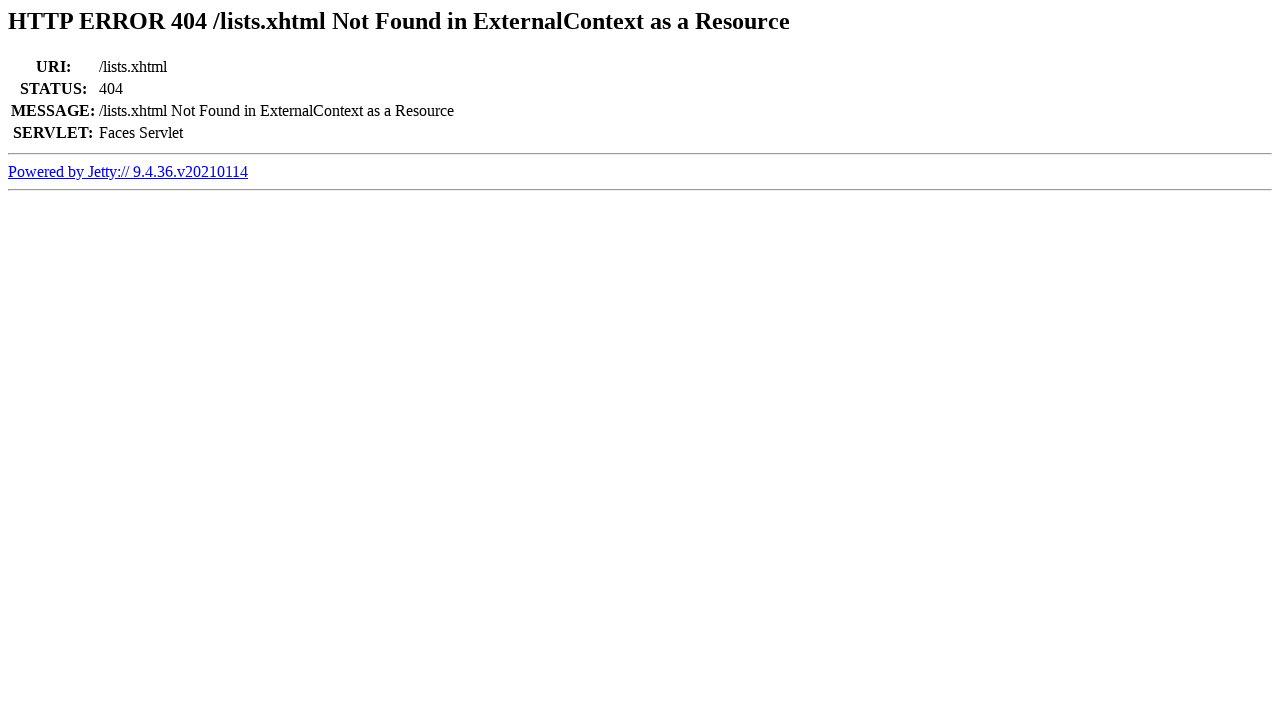

Navigated back from broken link page
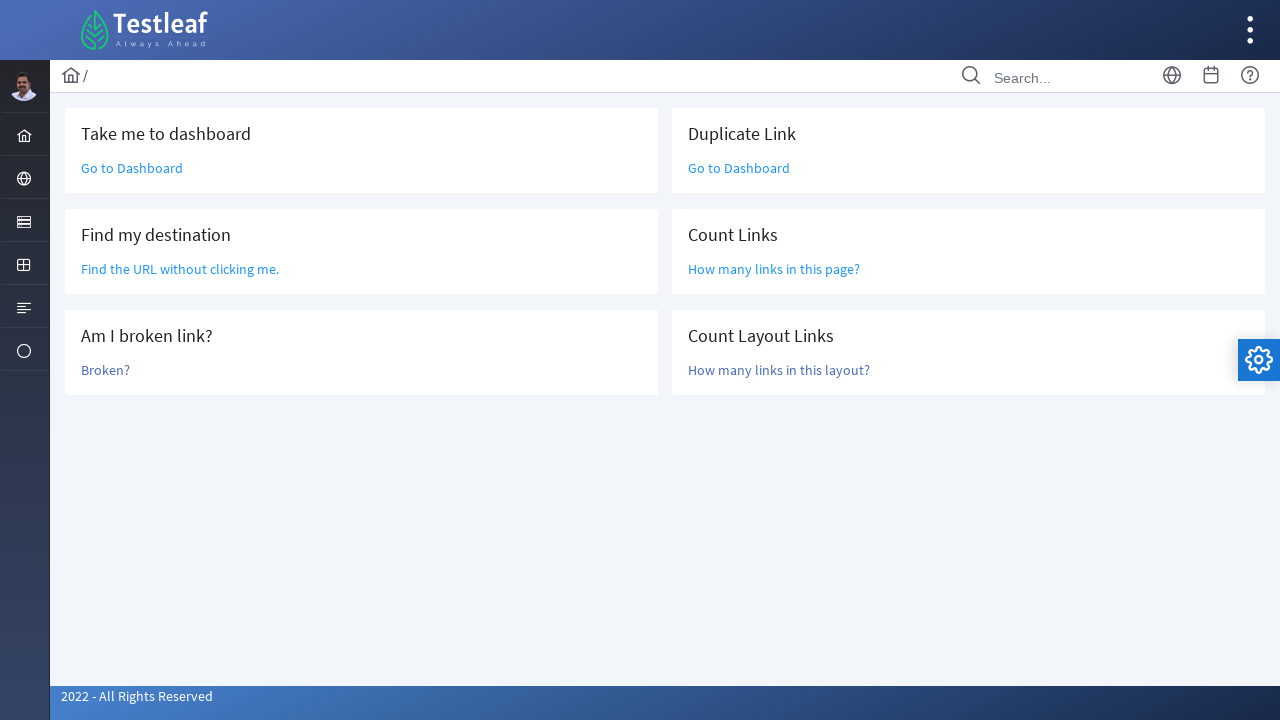

Clicked the duplicate link (first link in grid again) at (132, 168) on xpath=//div[@class='grid formgrid']//a[1]
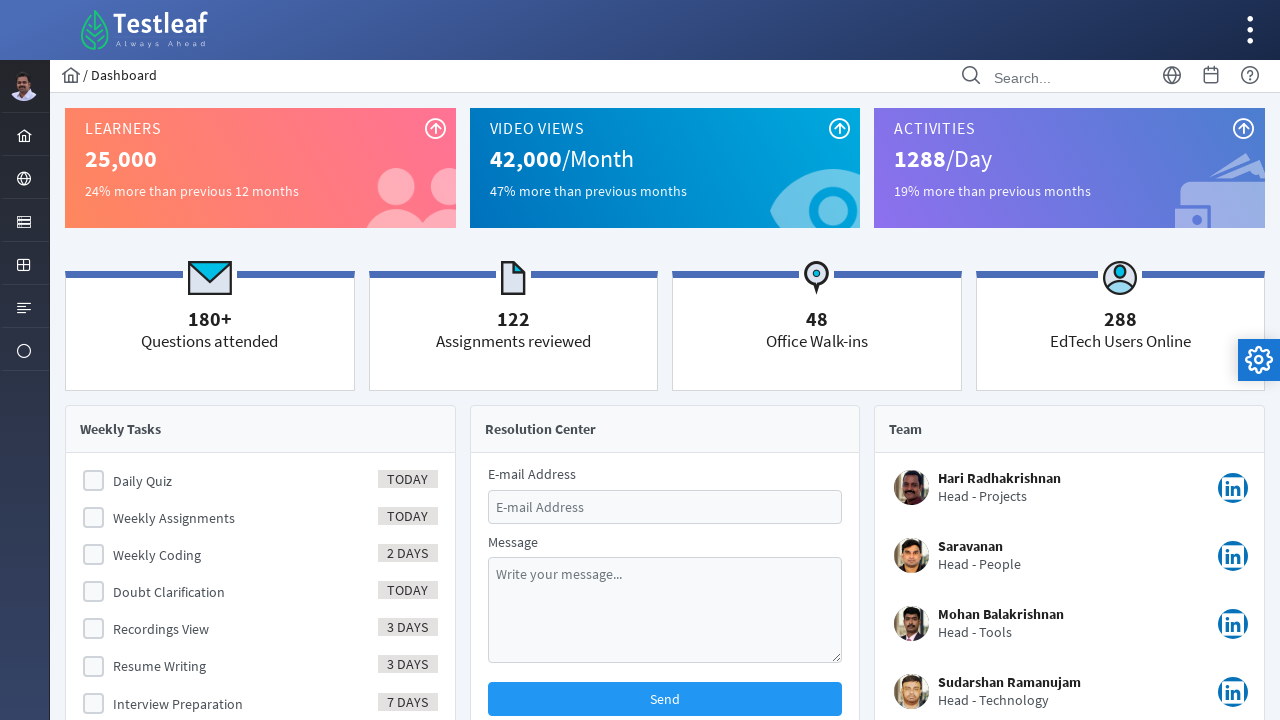

Navigated back from duplicate link
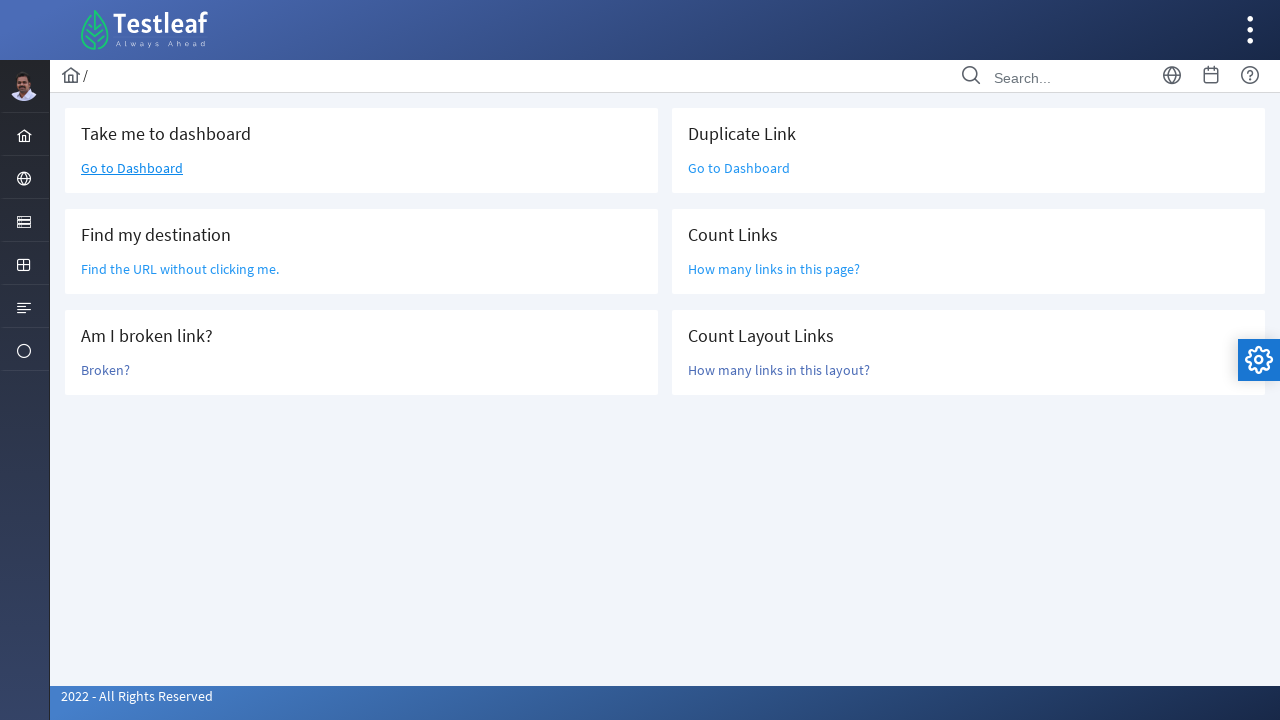

Counted all links on the page: 47 links found
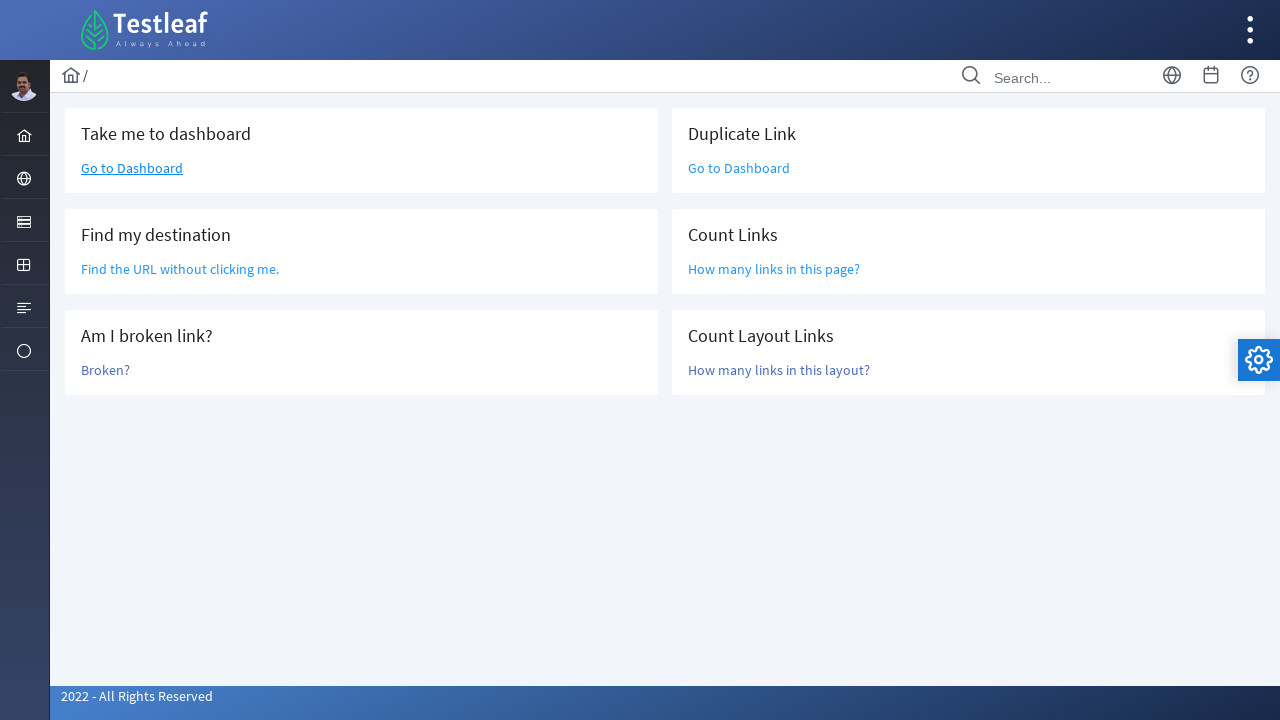

Clicked on 'How many links in this layout?' link at (779, 370) on text='How many links in this layout?'
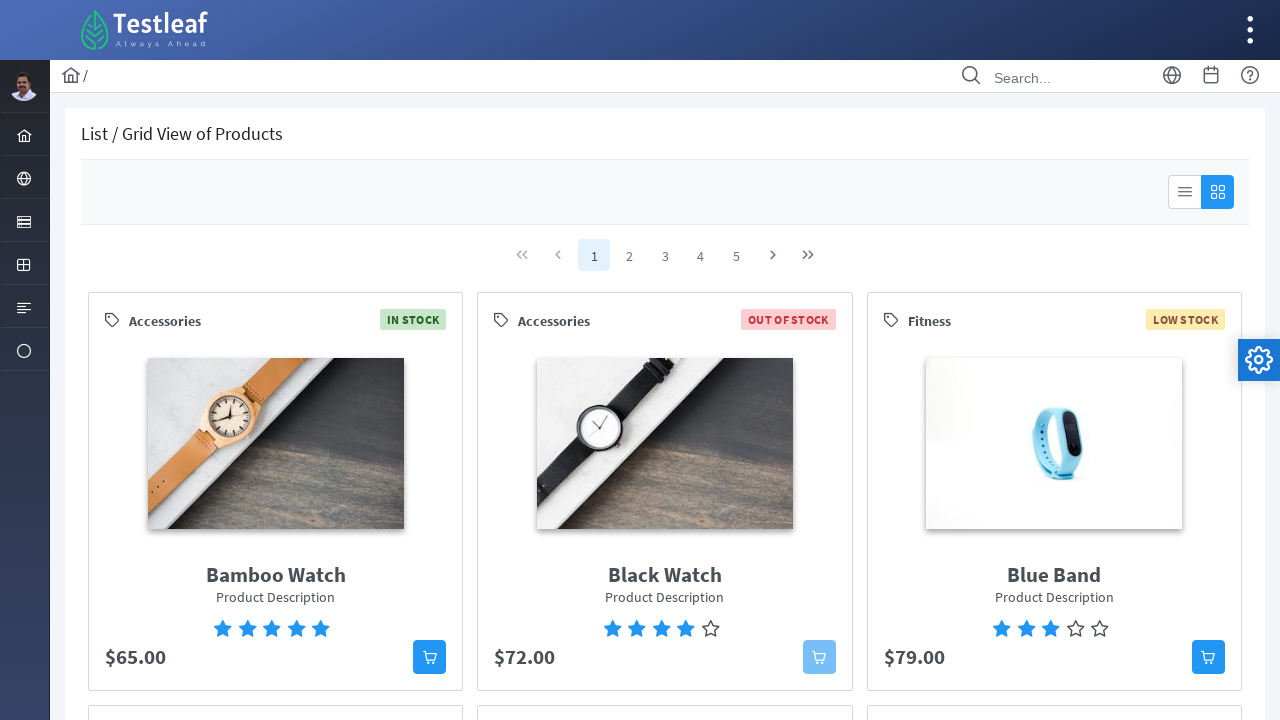

Counted links in the new layout: 80 links found
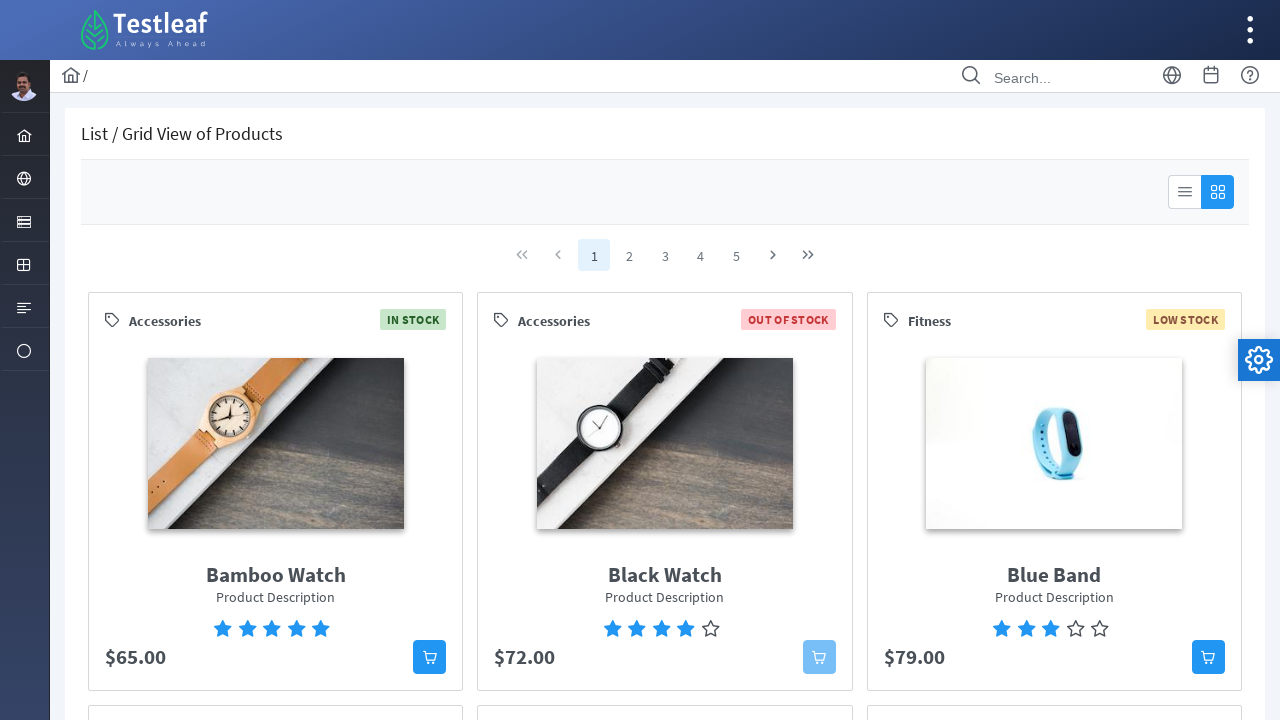

Navigated back to original page
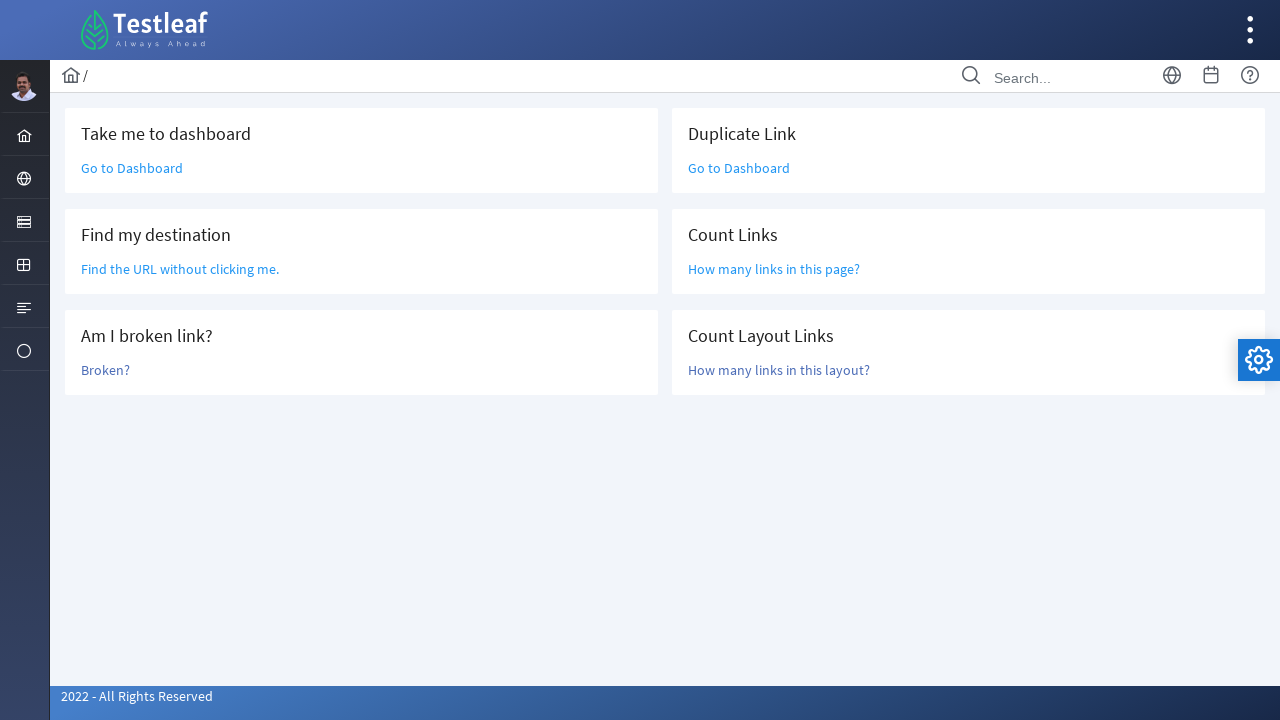

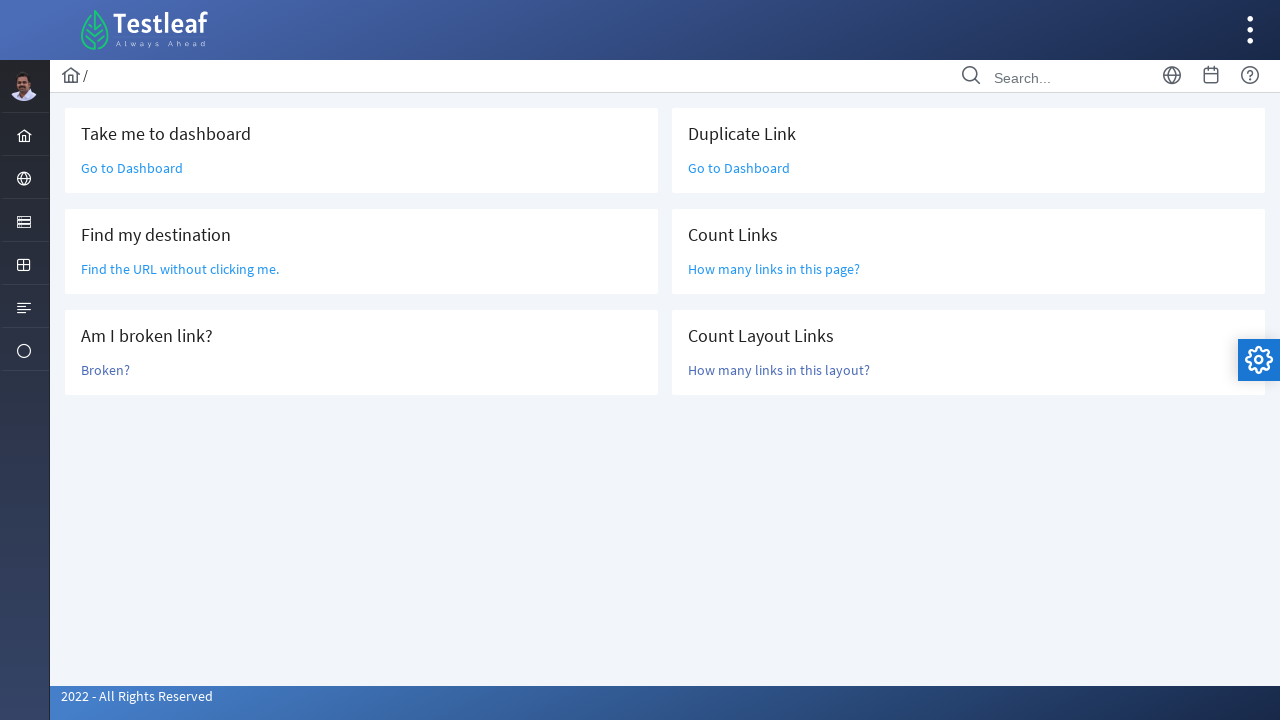